Tests right-click functionality by right-clicking a button and verifying the result message

Starting URL: https://demoqa.com/buttons

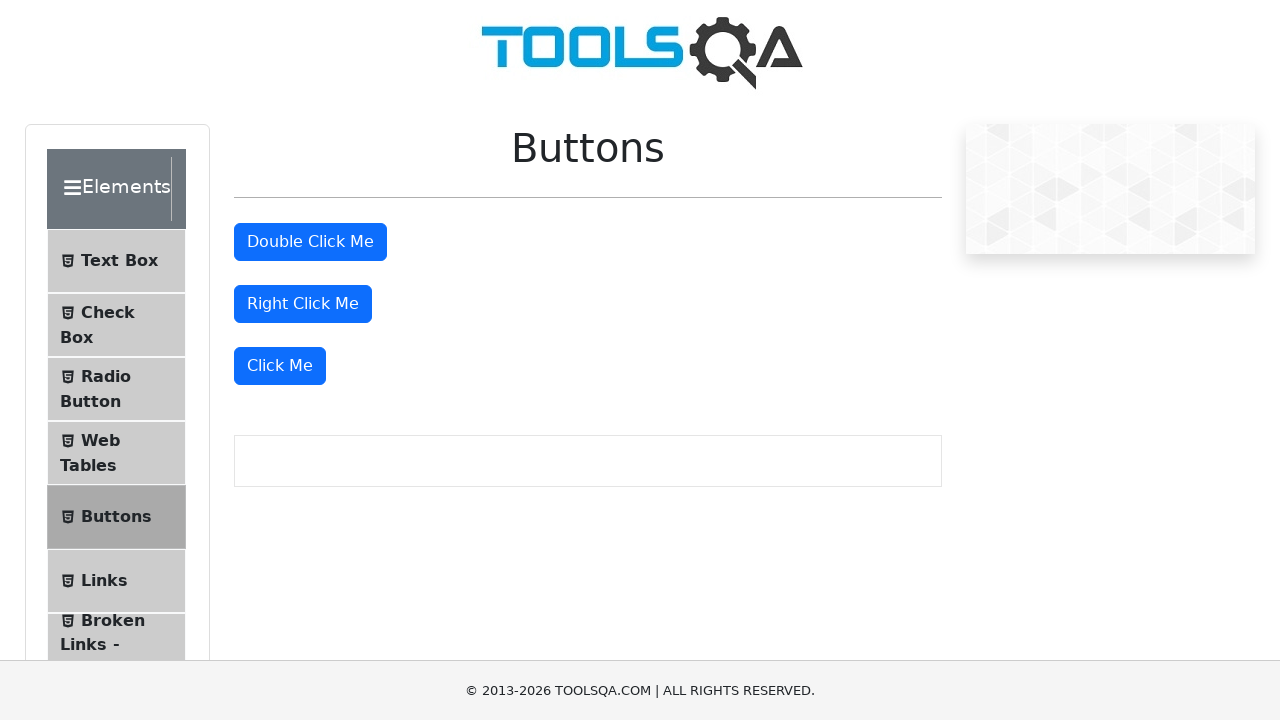

Right-clicked the right-click button at (303, 304) on button#rightClickBtn
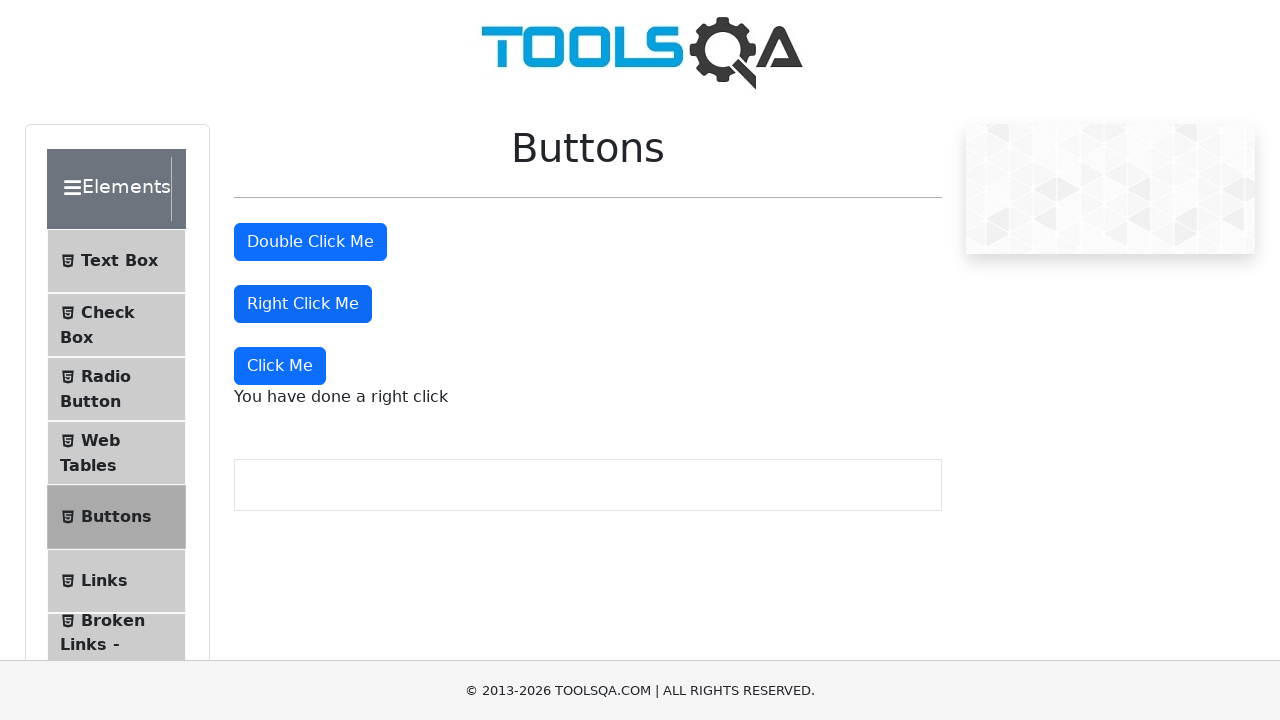

Right-click message element loaded
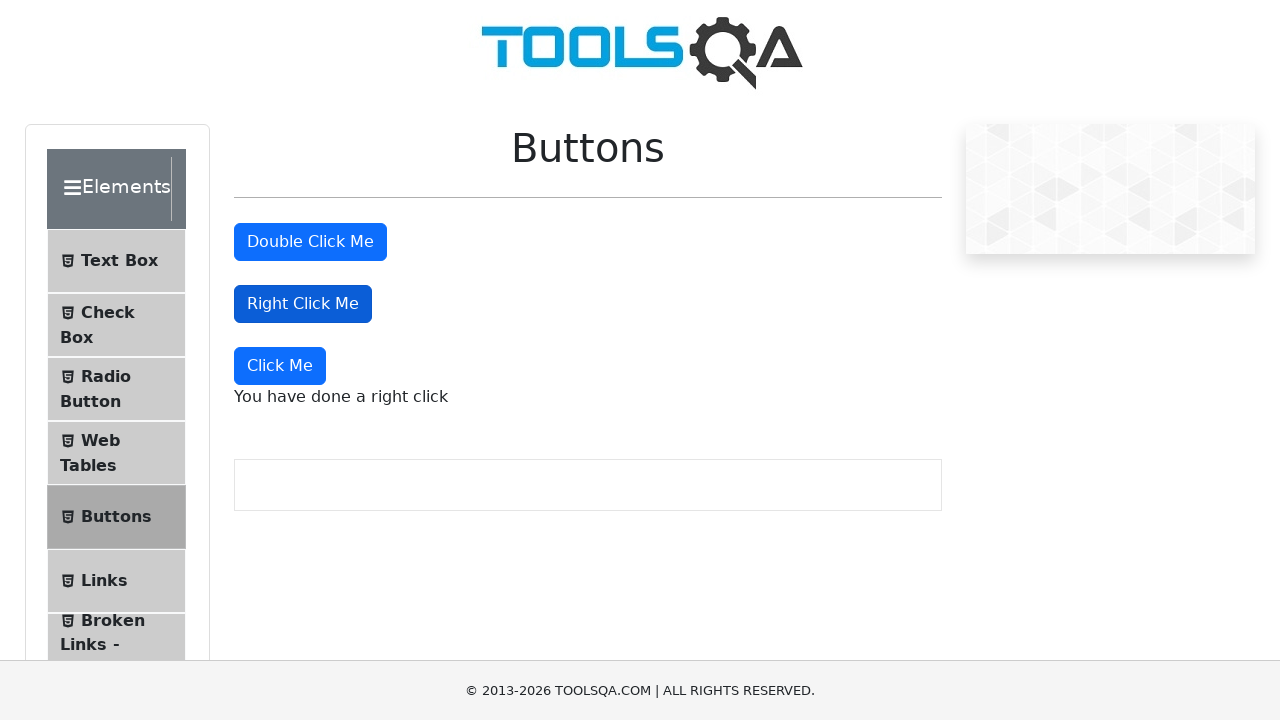

Verified right-click message displays 'You have done a right click'
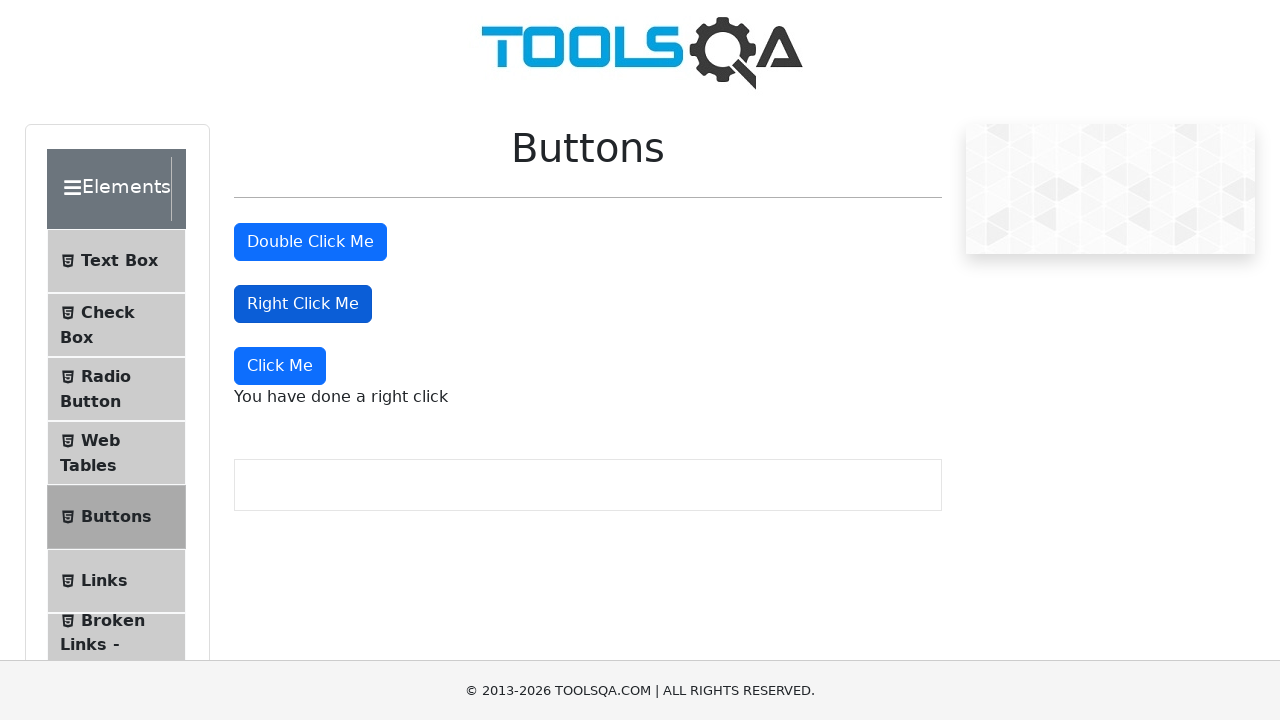

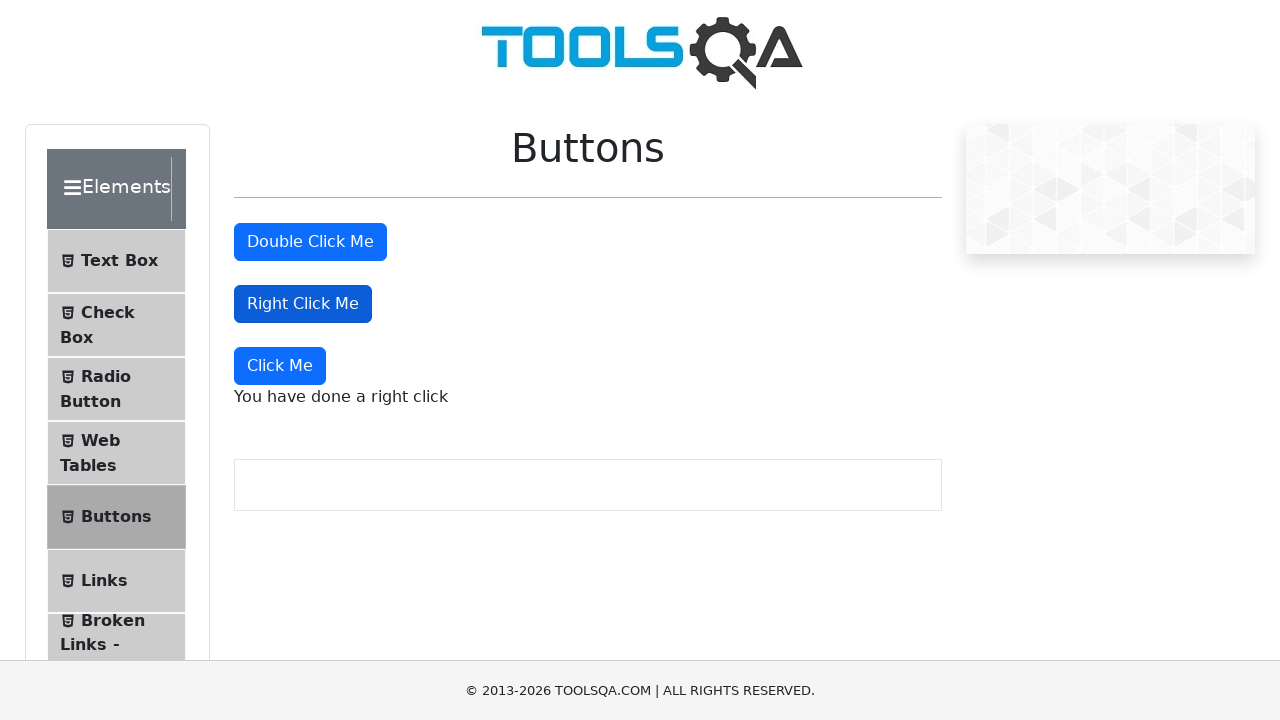